Tests injecting jQuery Growl library into a page and displaying notification messages using JavaScript execution

Starting URL: http://the-internet.herokuapp.com

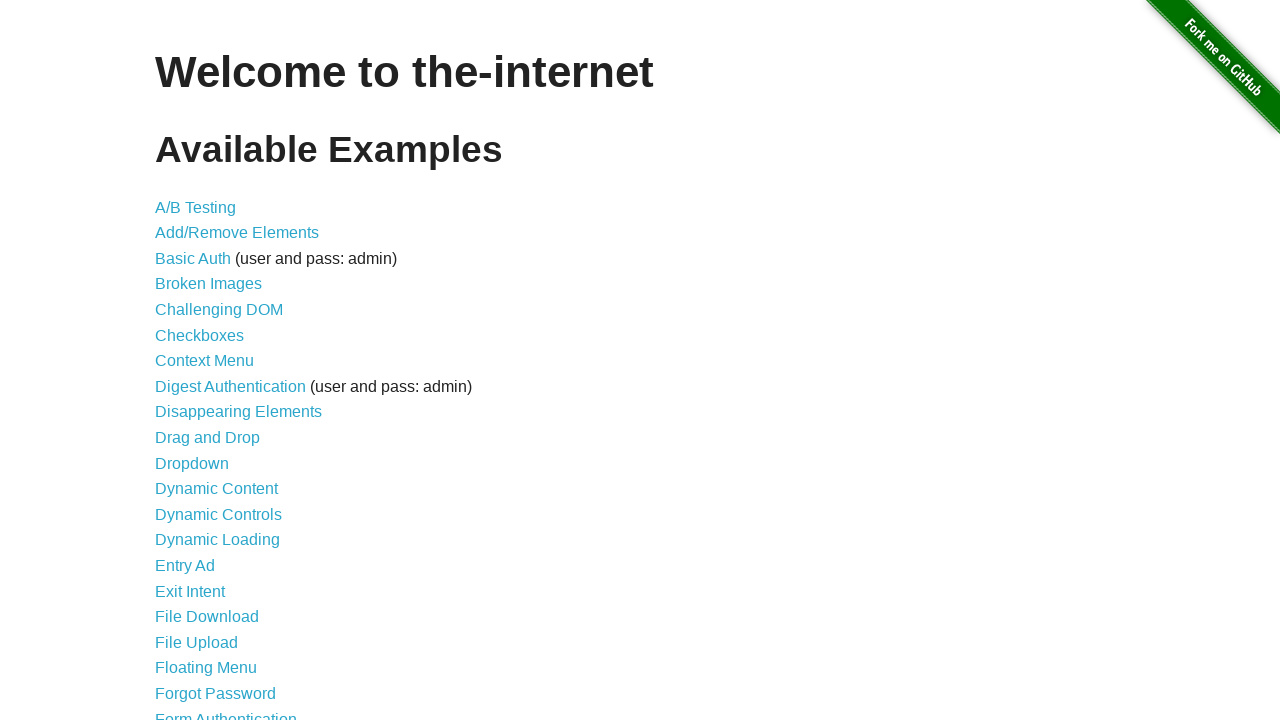

Injected jQuery library into page if not already present
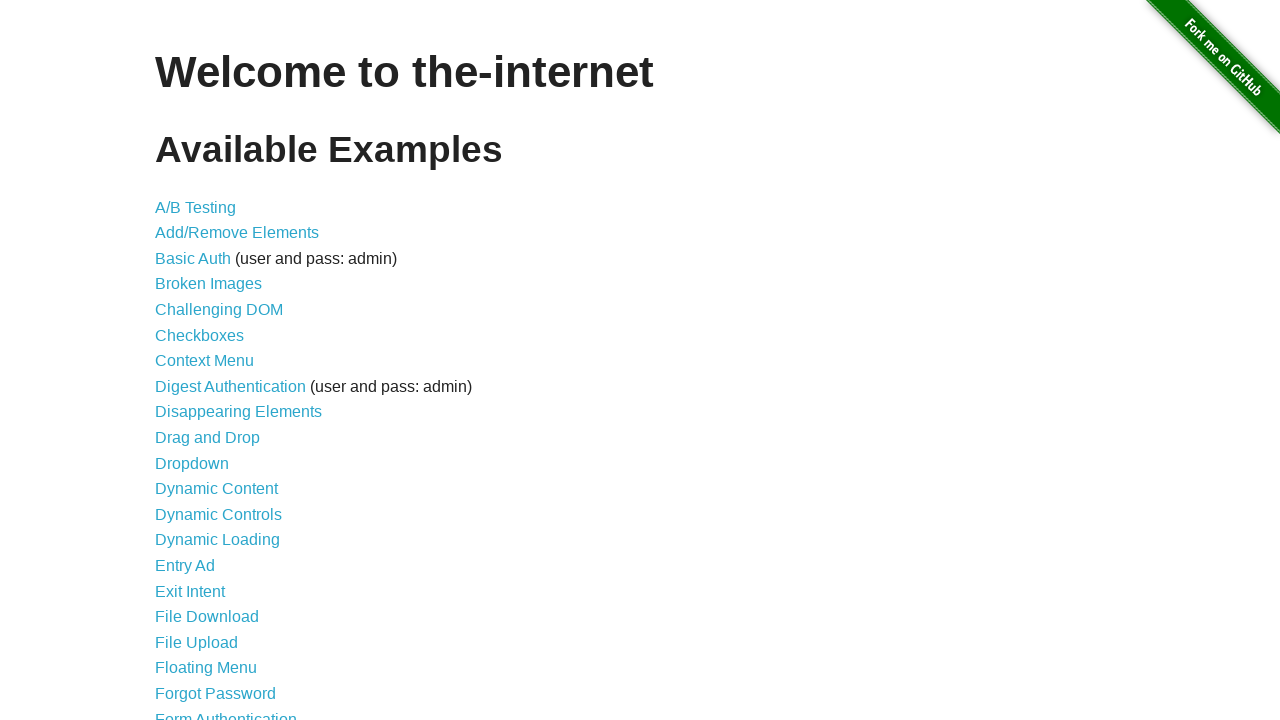

Loaded jquery-growl library using jQuery
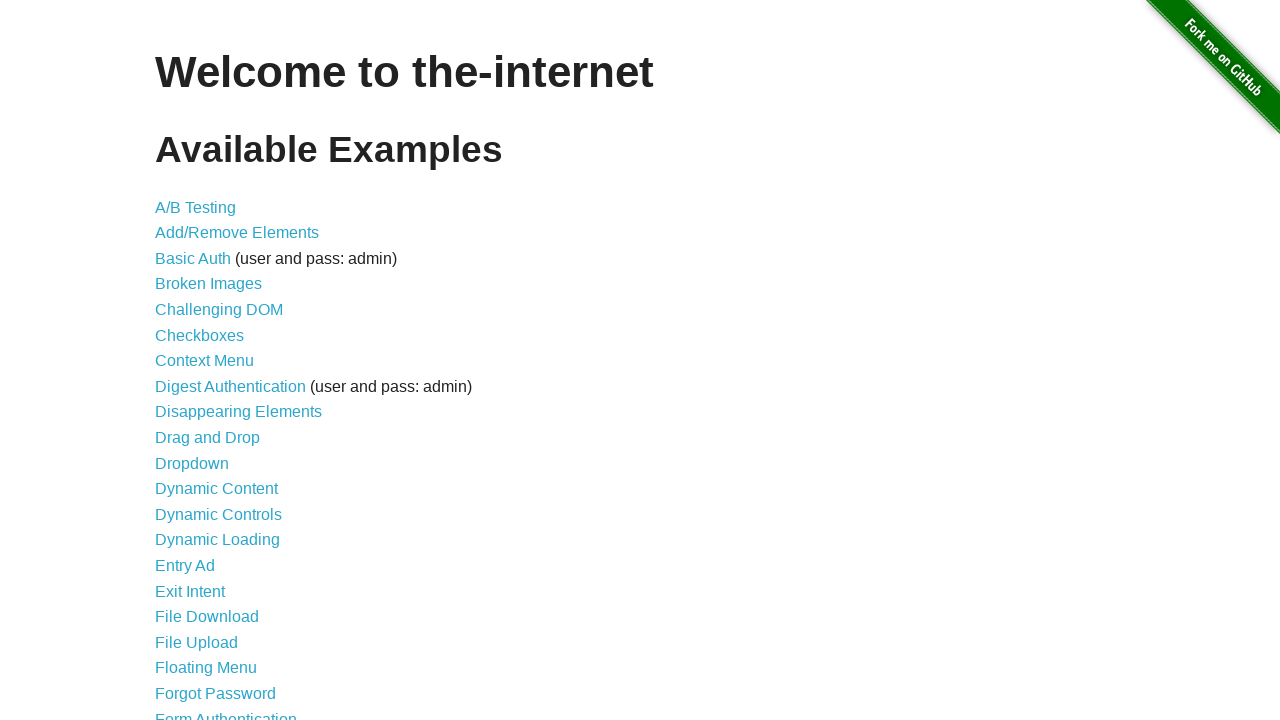

Added jquery-growl CSS stylesheet to page
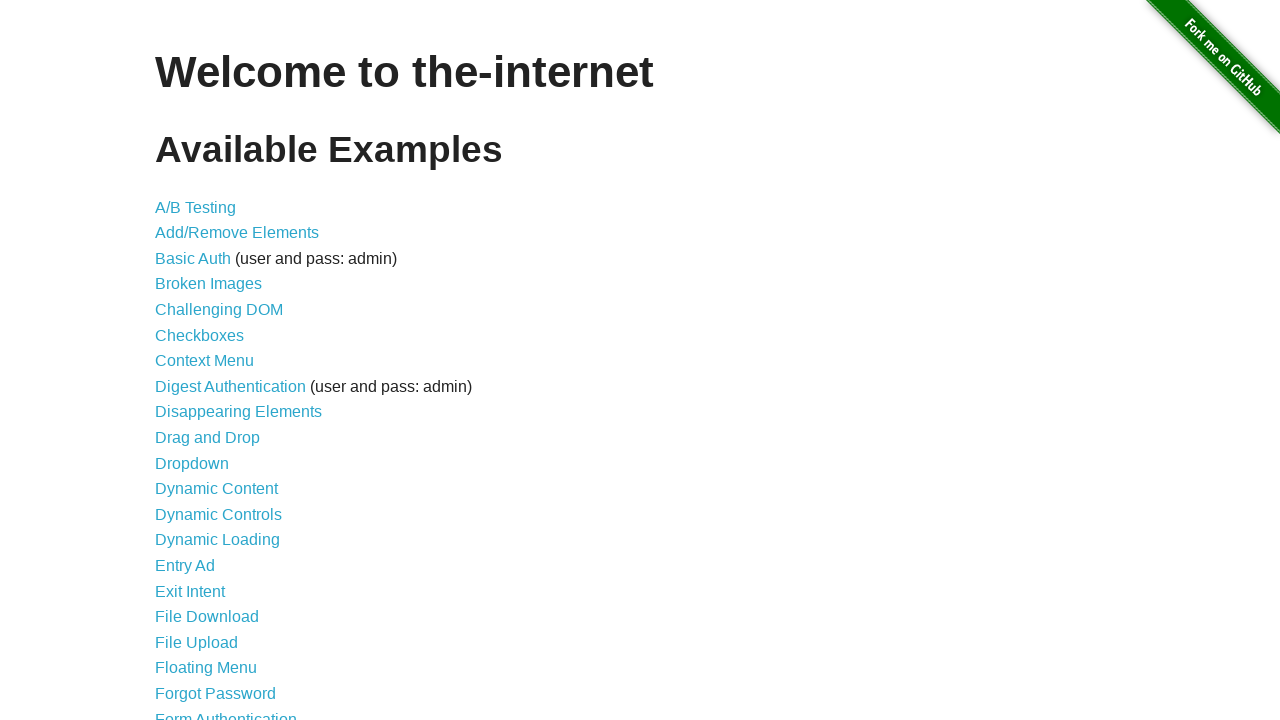

Waited for scripts to load (1000ms)
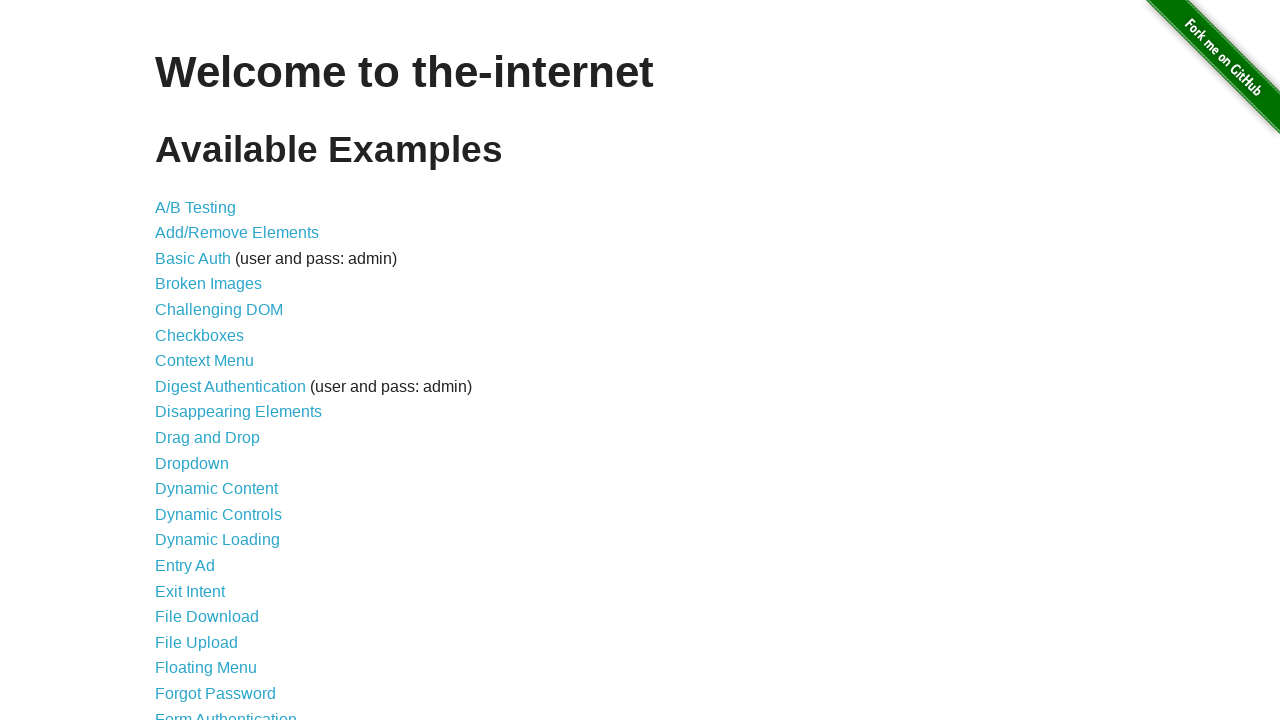

Displayed default growl notification with title 'GET' and message '/'
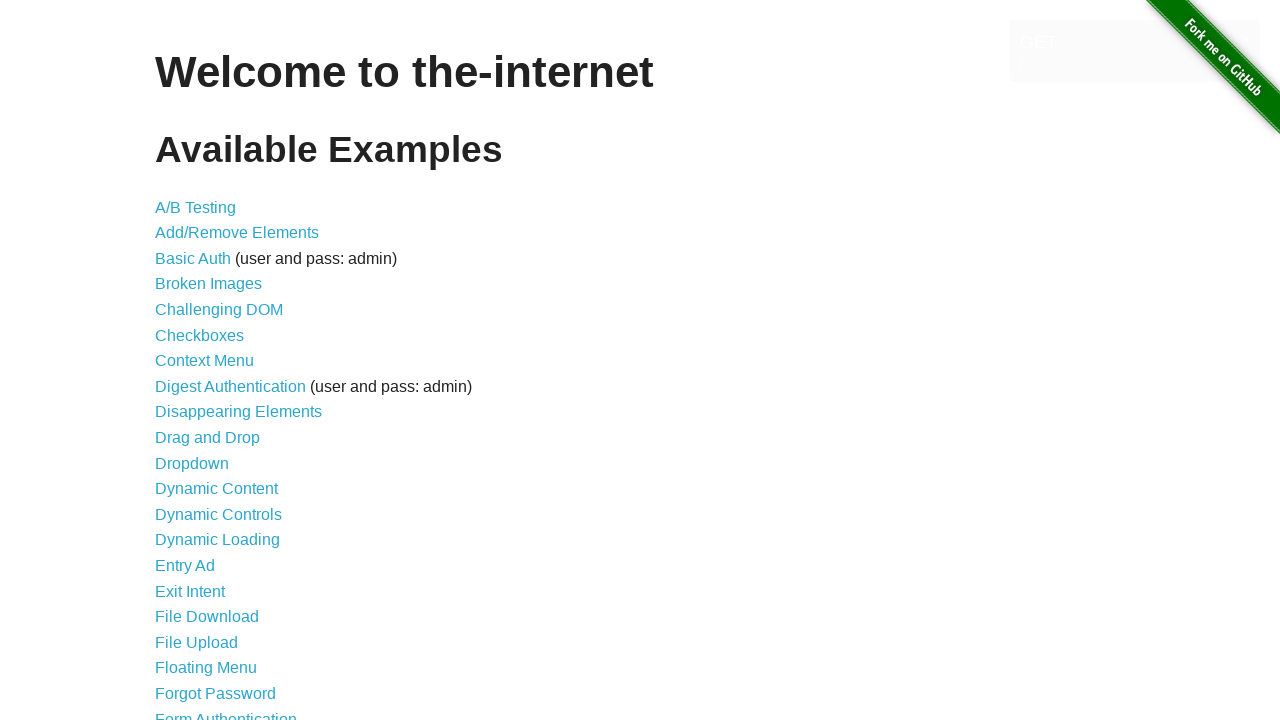

Displayed error growl notification
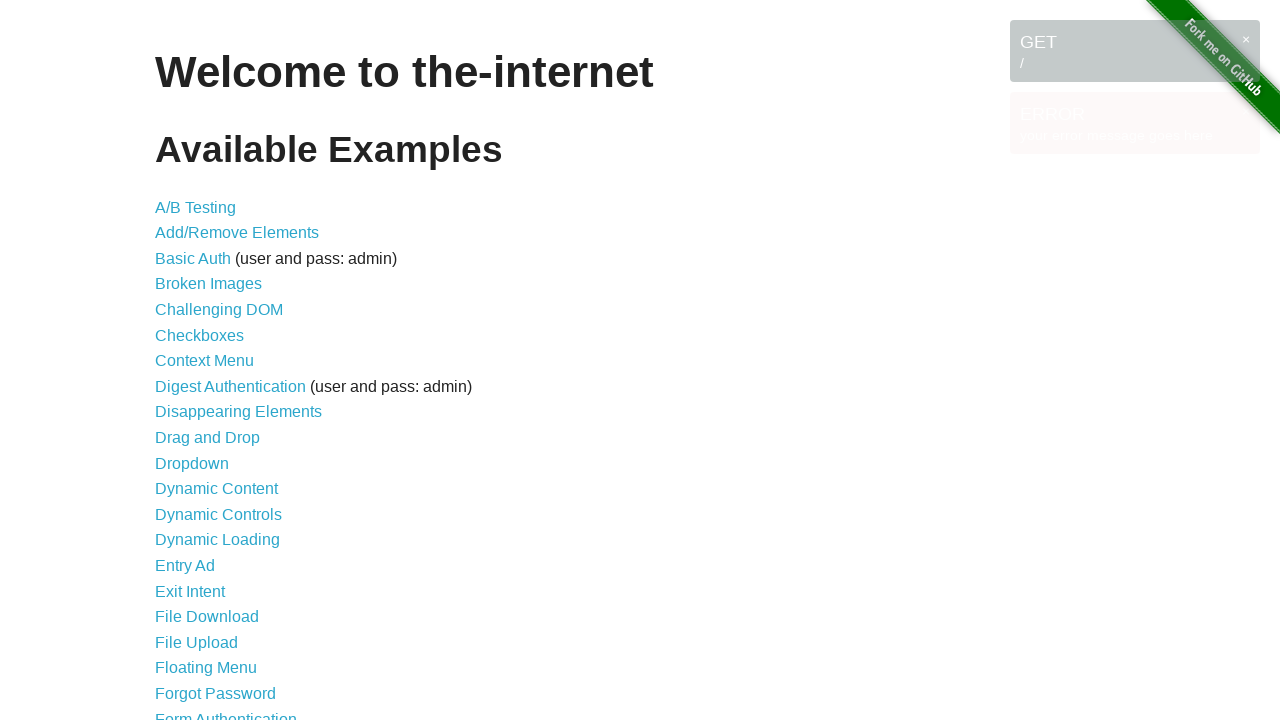

Displayed notice growl notification
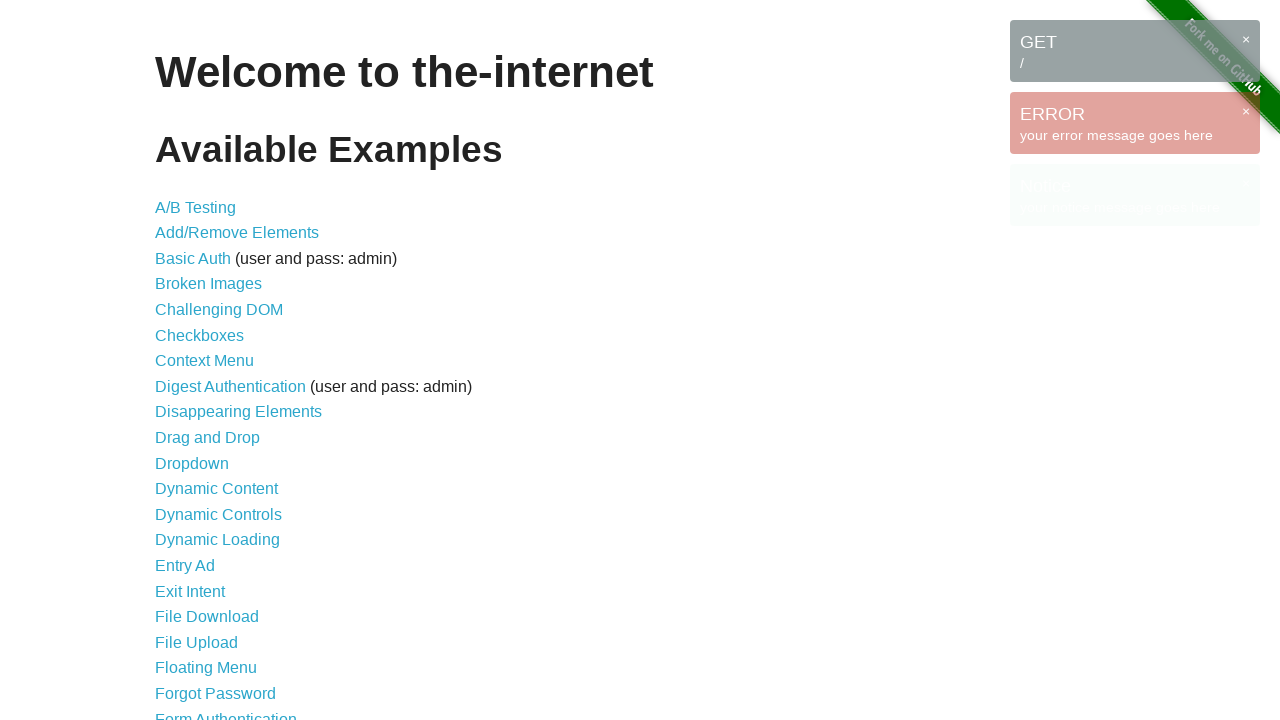

Displayed warning growl notification
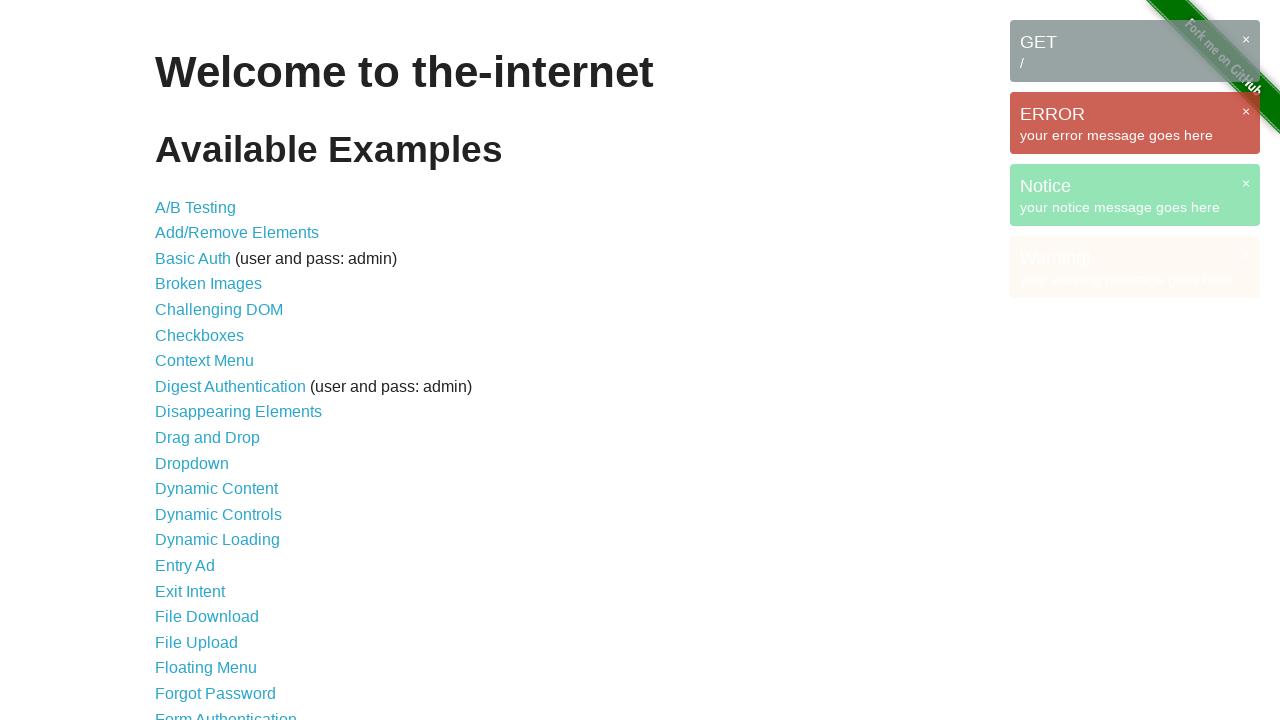

Waited for notifications to be visible (3000ms)
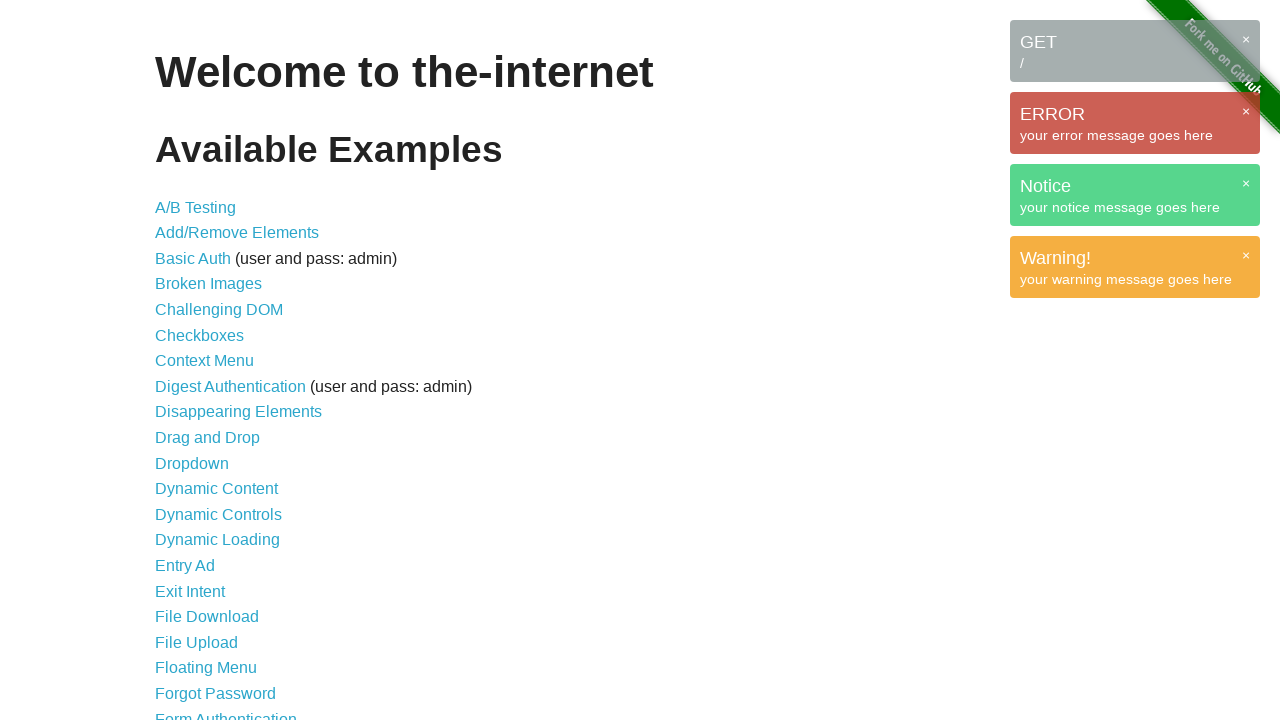

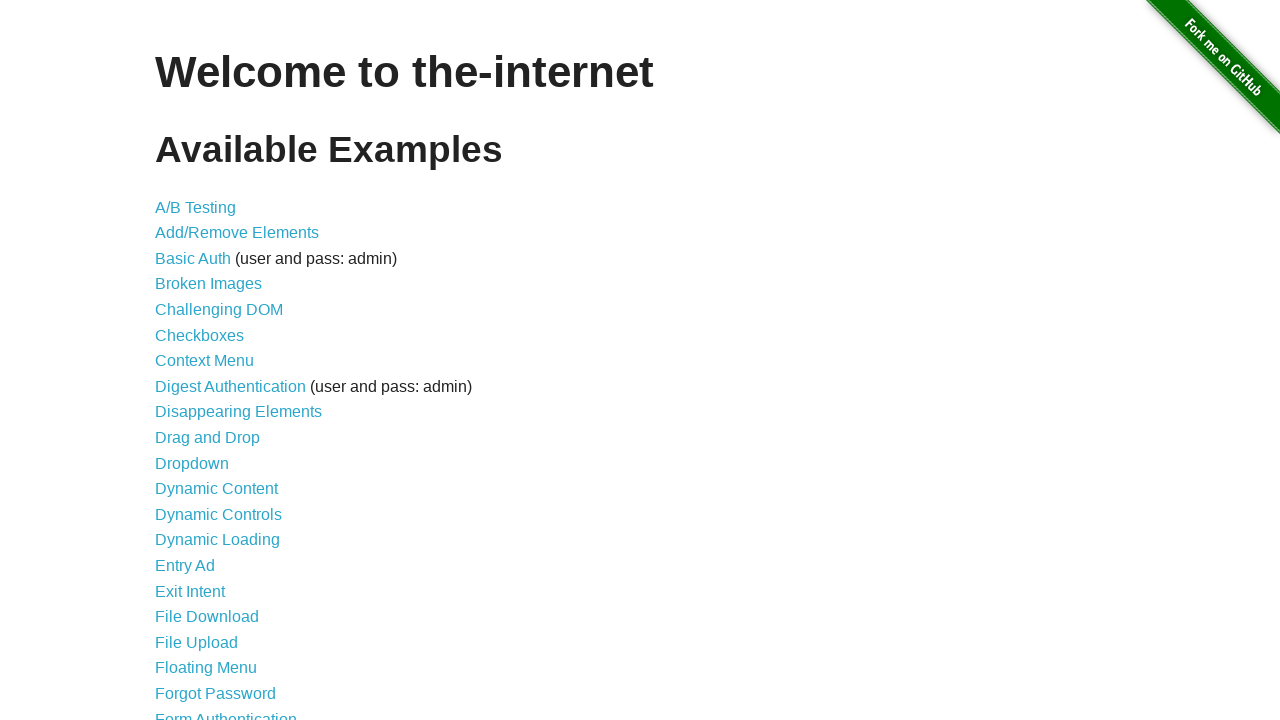